Navigates to W3Schools HTML tables page and verifies that table headers and data cells are present and accessible

Starting URL: https://www.w3schools.com/html/html_tables.asp

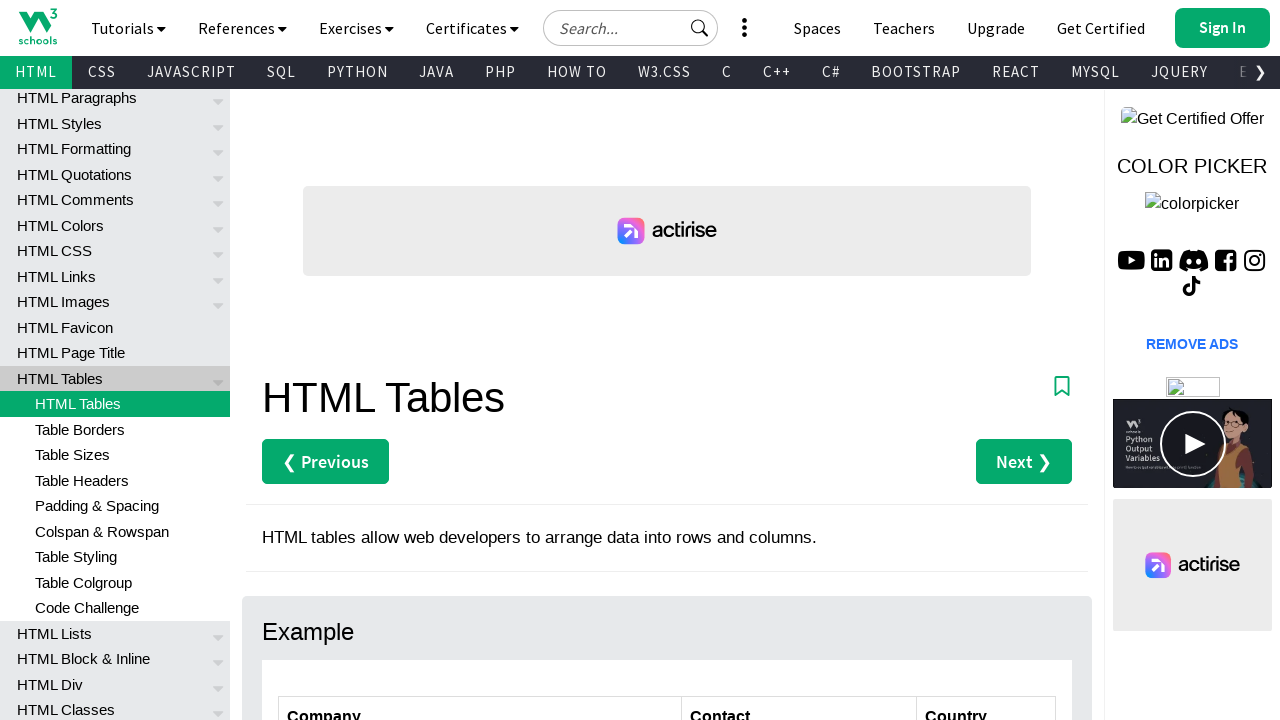

Navigated to W3Schools HTML tables page
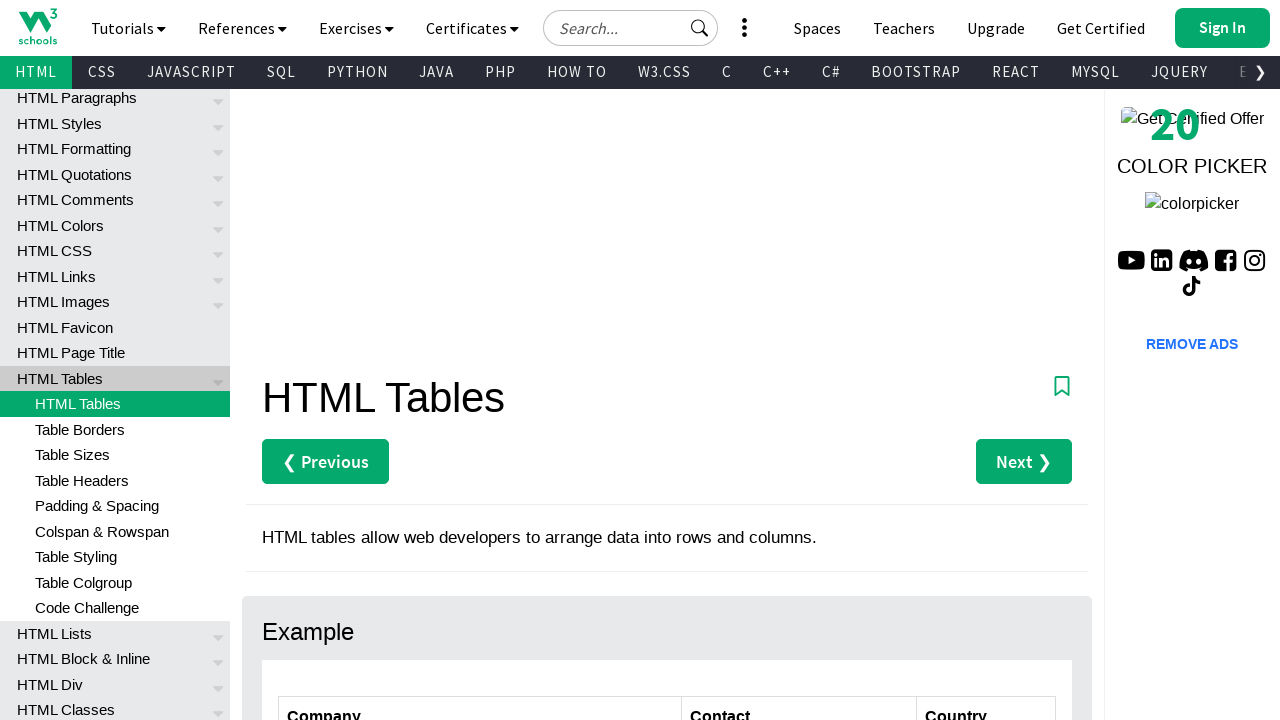

Table with id 'customers' is present and visible
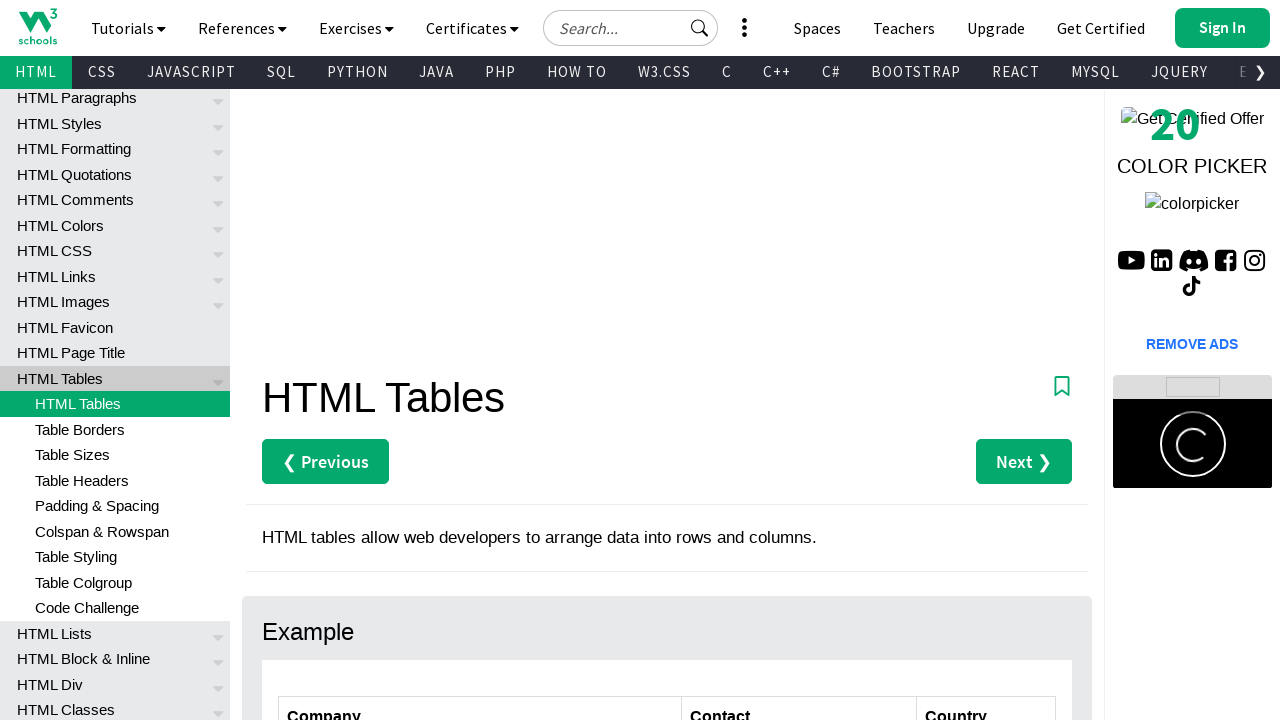

Table headers are present and accessible in the customers table
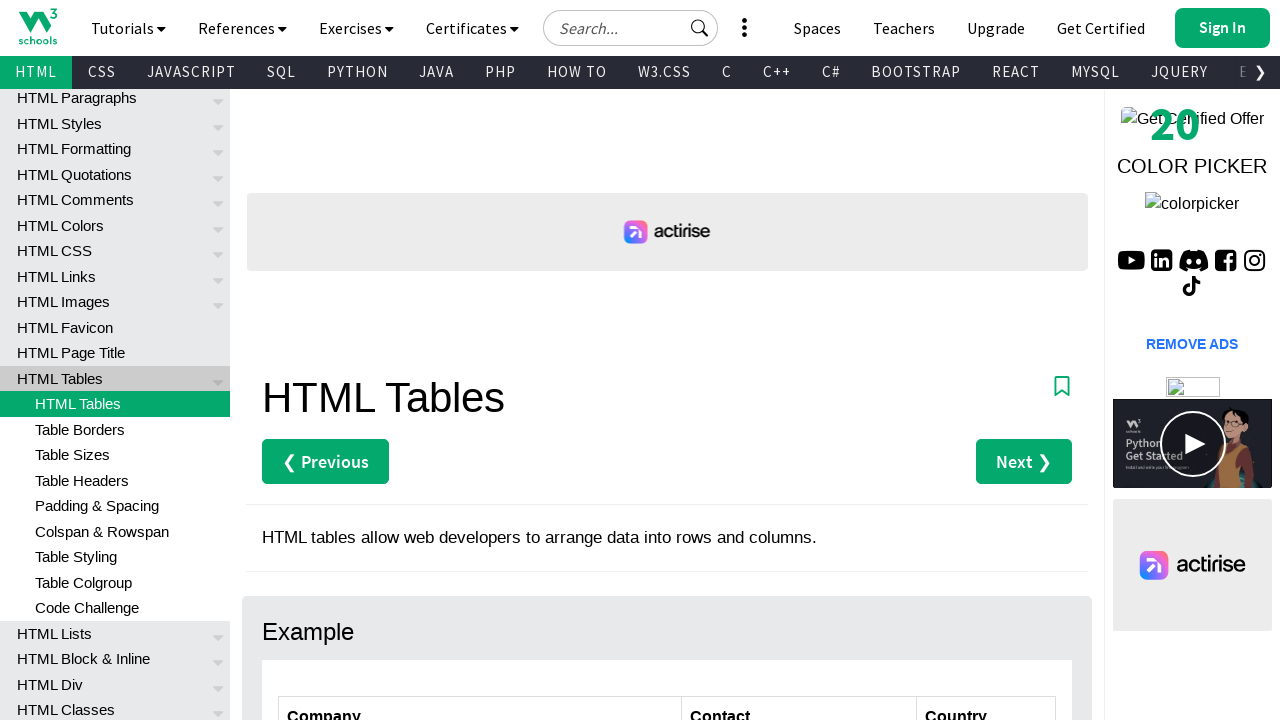

Table data cells are present and accessible in the customers table
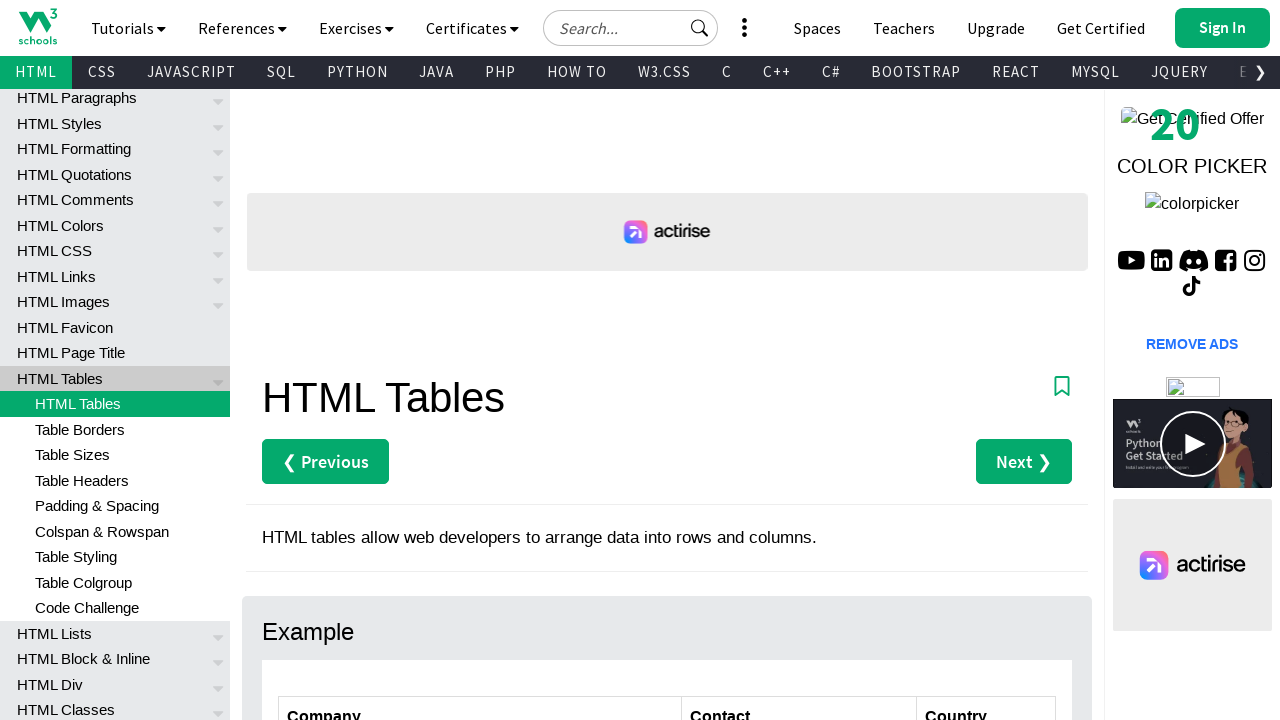

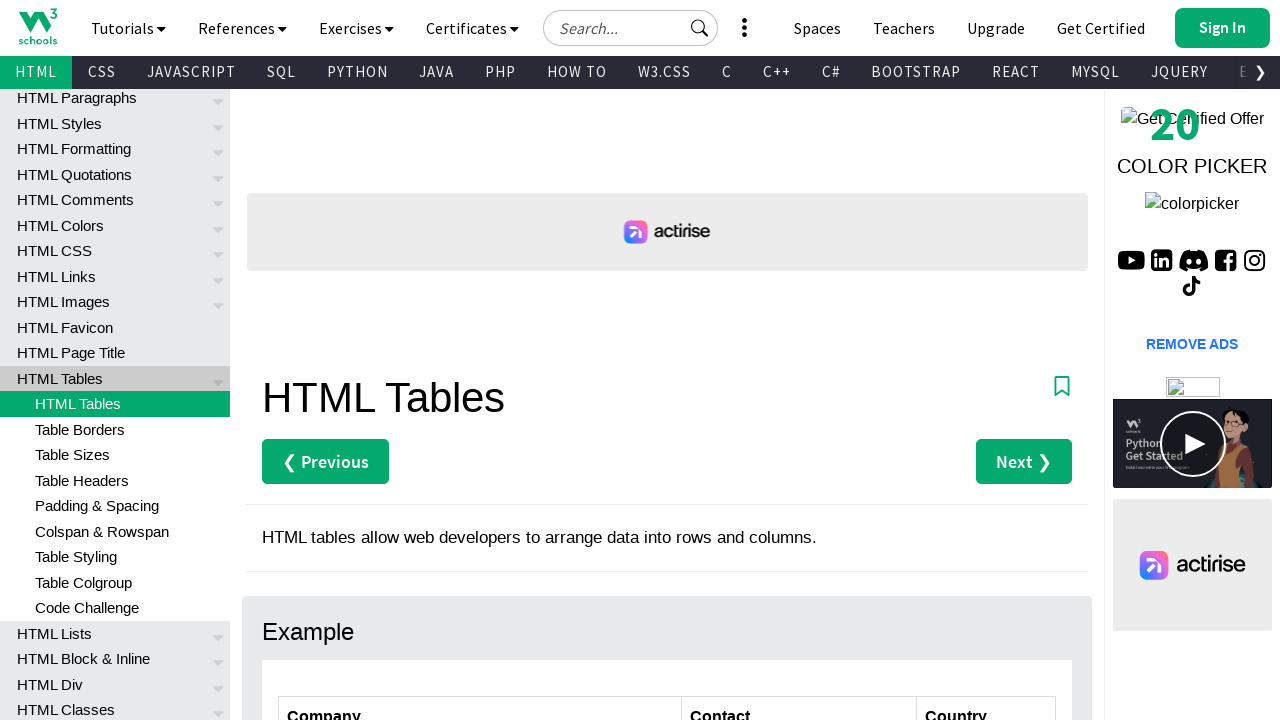